Tests table pagination functionality by navigating through multiple pages of a data table using the "next" button on the RPA Challenge OCR website.

Starting URL: https://rpachallengeocr.azurewebsites.net/

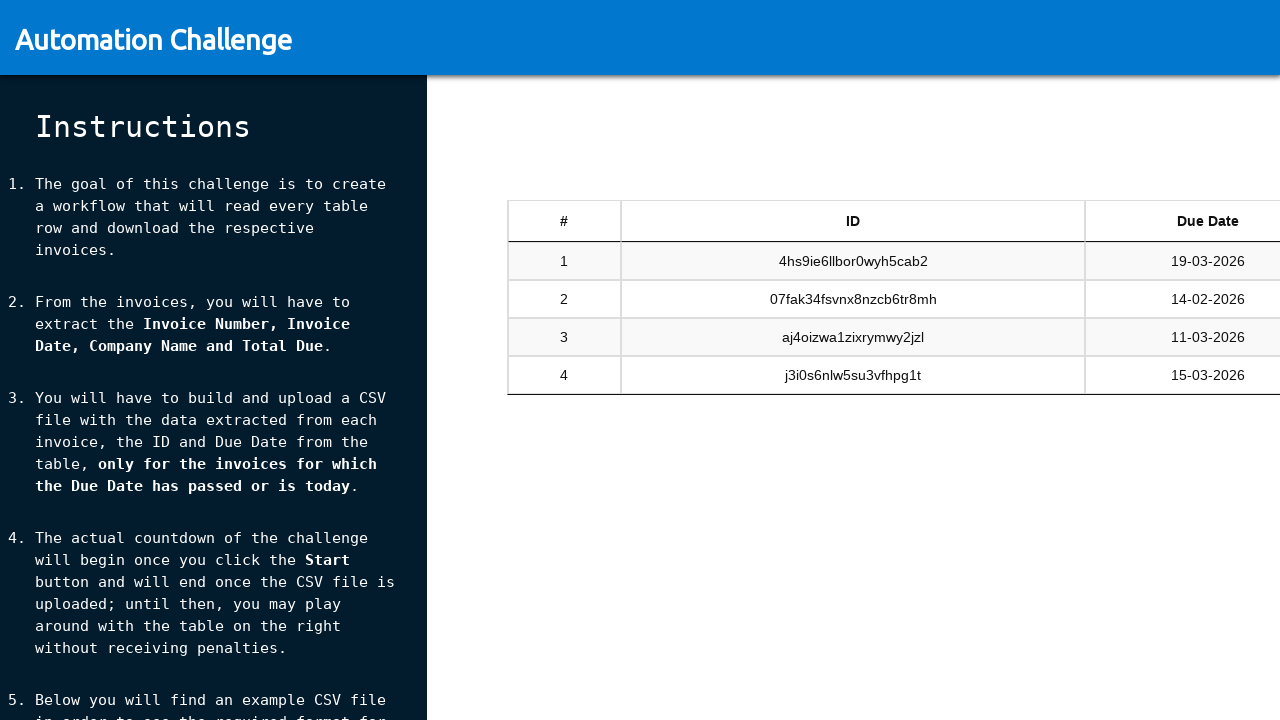

Table sandbox element loaded
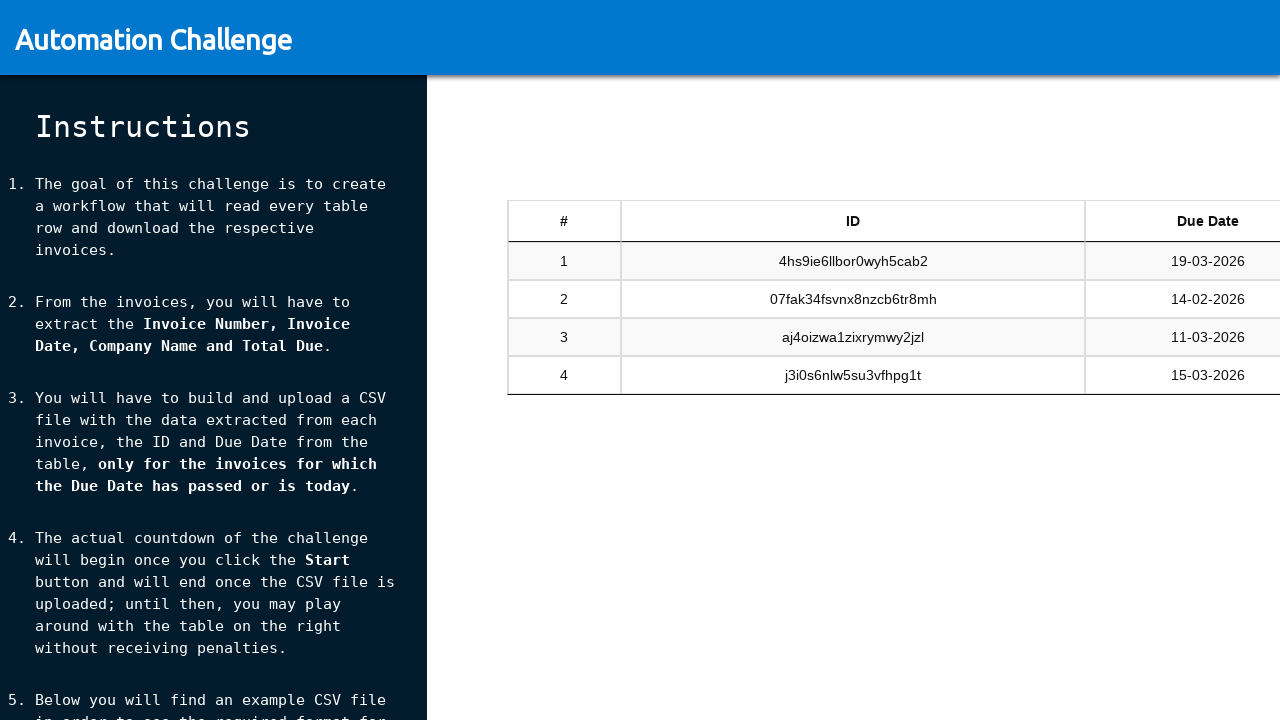

Table rows are present on the current page
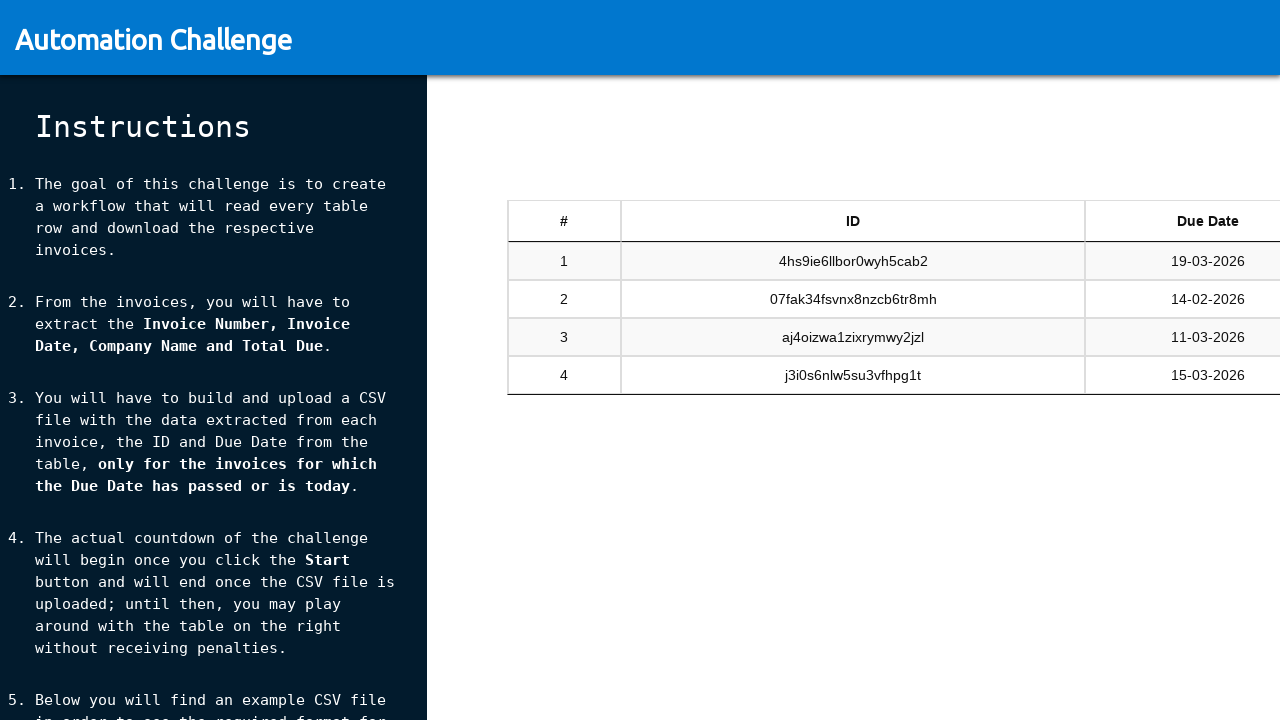

Clicked the next pagination button to navigate to the next page at (1185, 446) on #tableSandbox_next
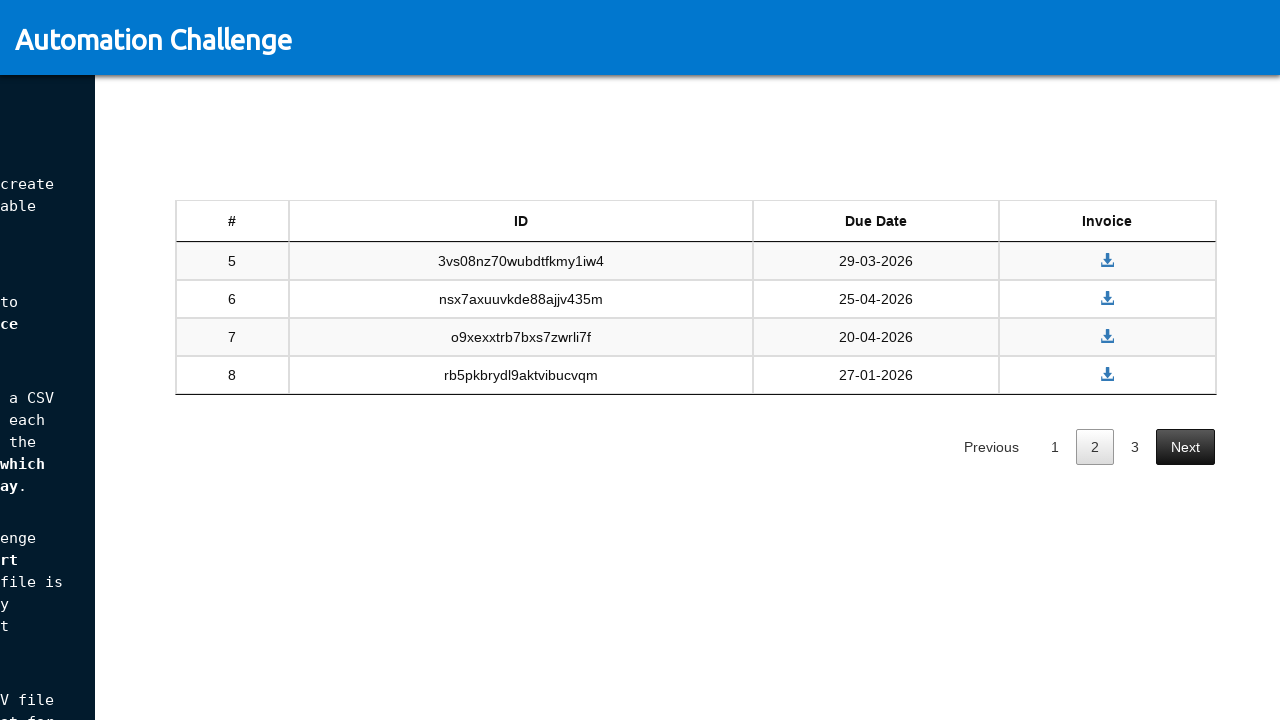

Waited for table to update after pagination
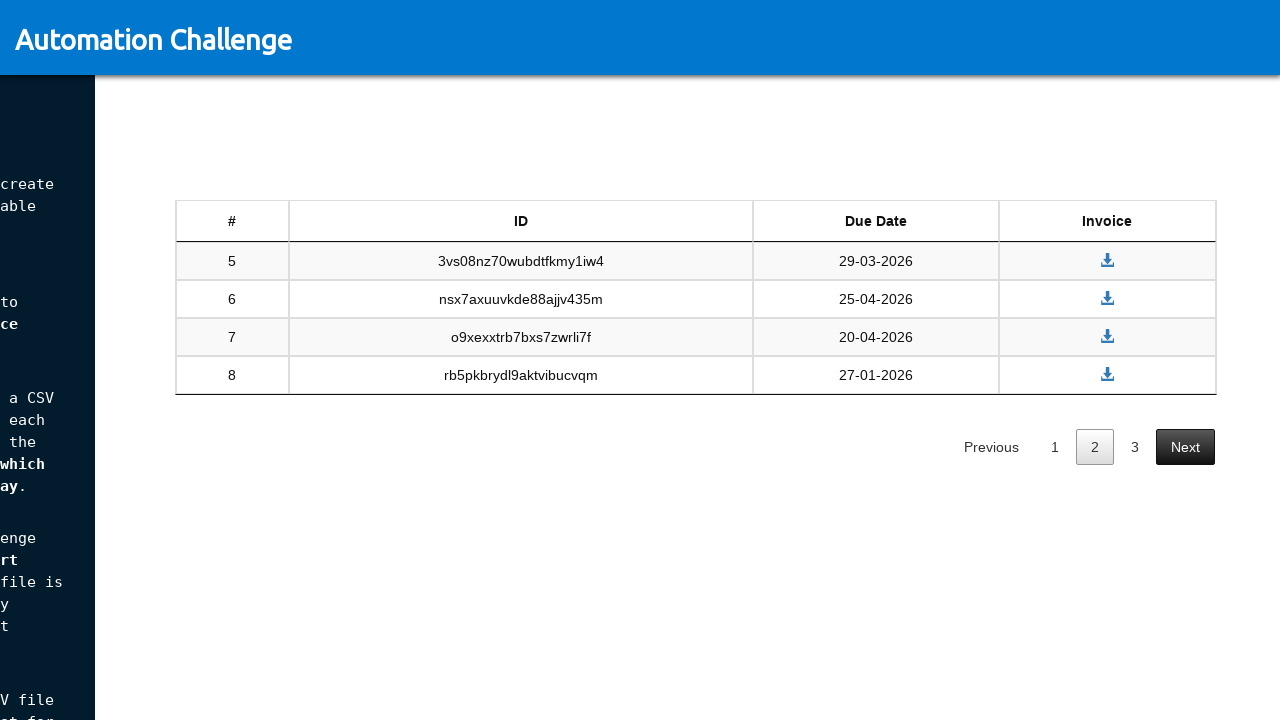

Table rows are present on the current page
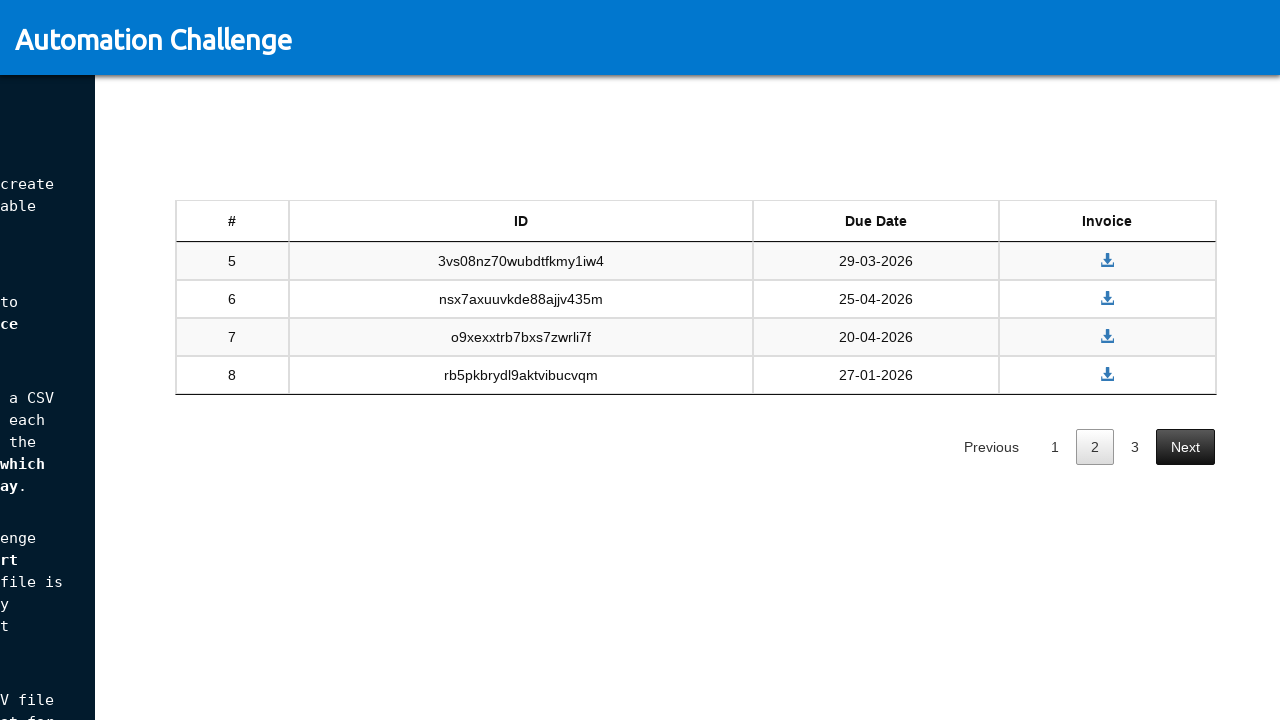

Clicked the next pagination button to navigate to the next page at (1185, 446) on #tableSandbox_next
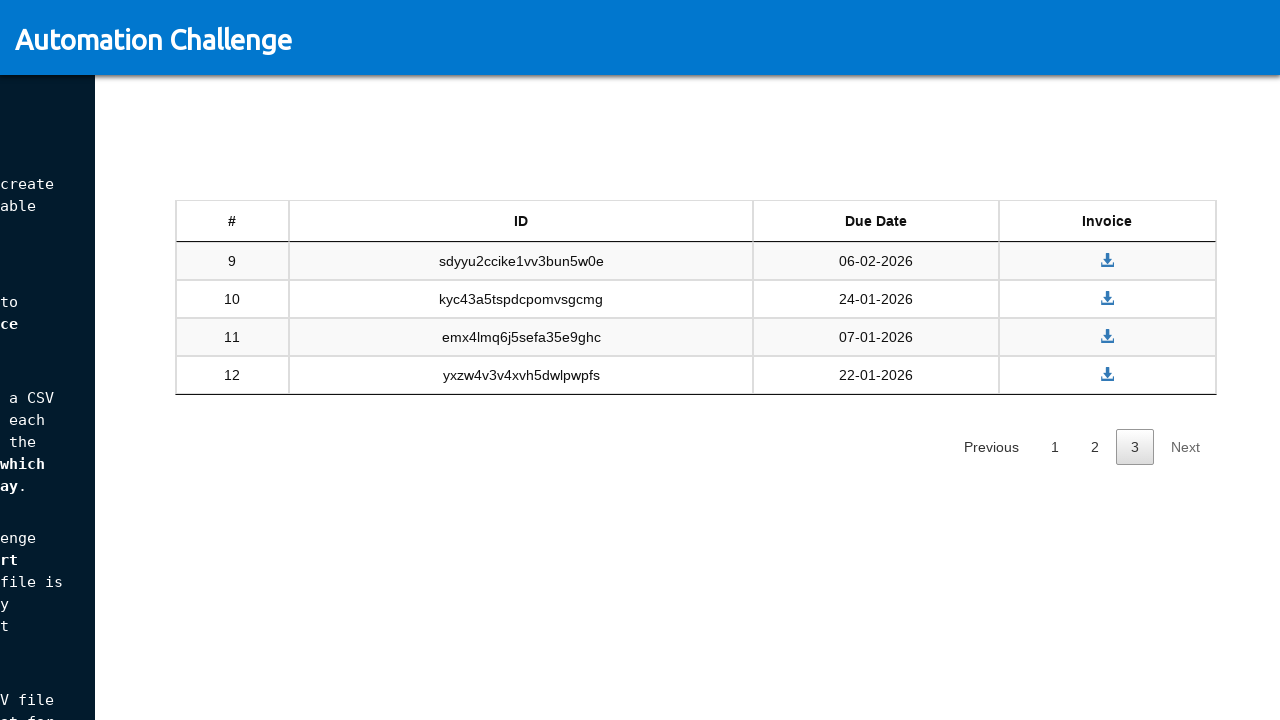

Waited for table to update after pagination
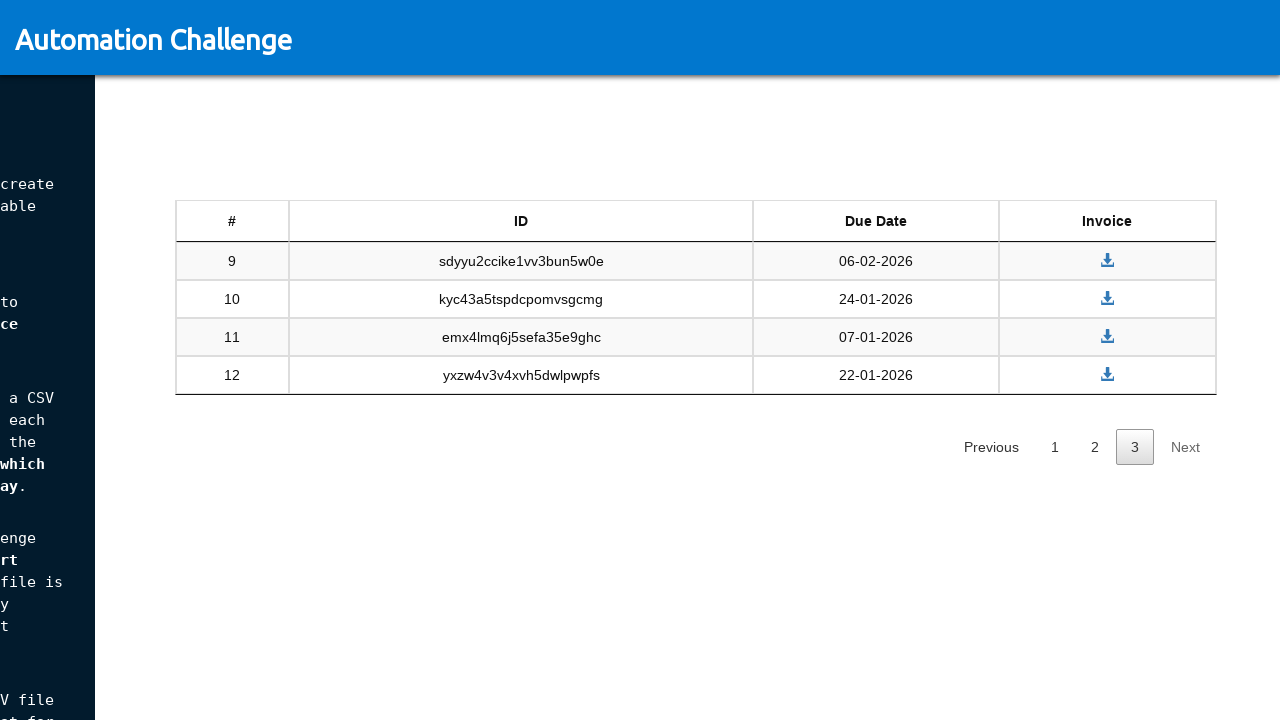

Table rows are present on the current page
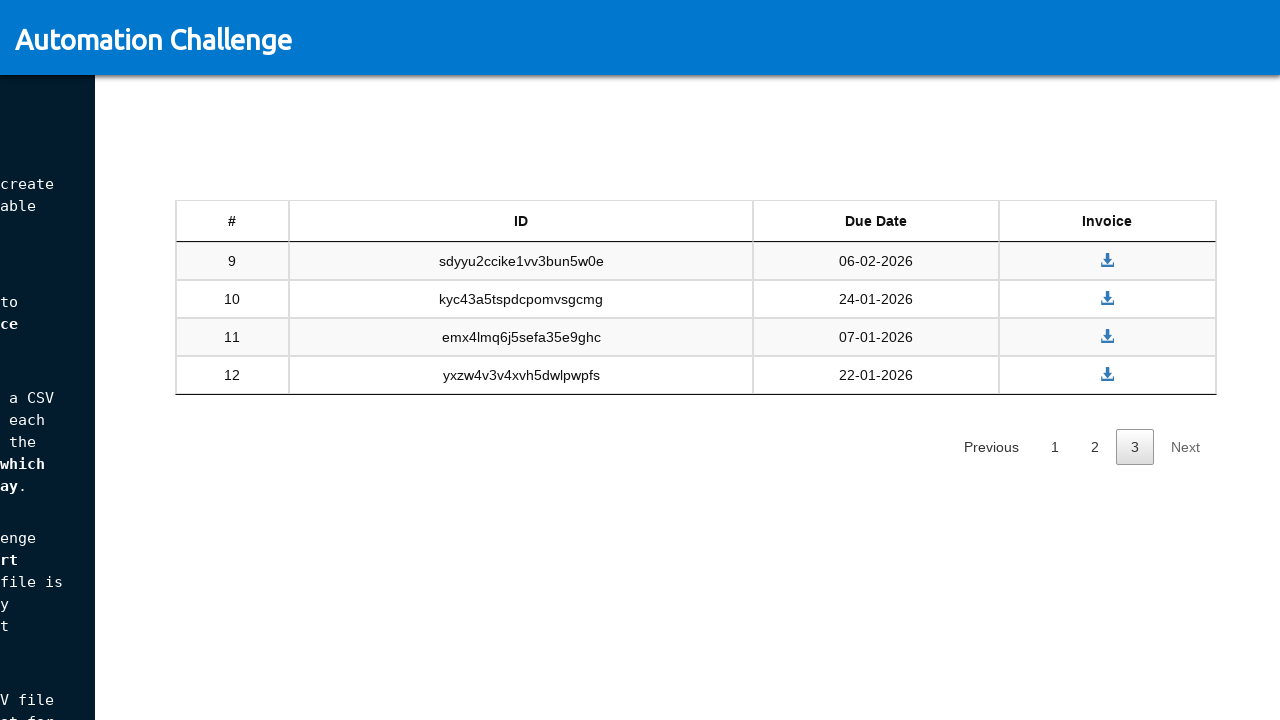

Clicked the next pagination button to navigate to the next page at (1185, 446) on #tableSandbox_next
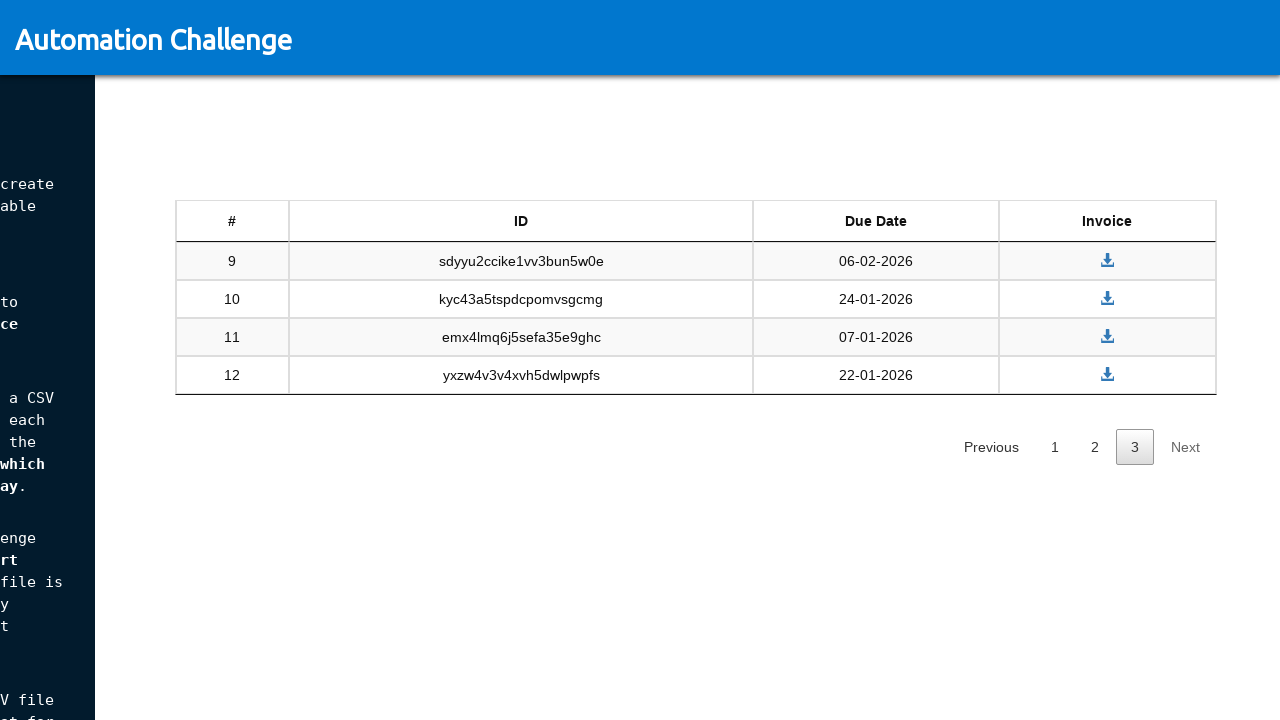

Waited for table to update after pagination
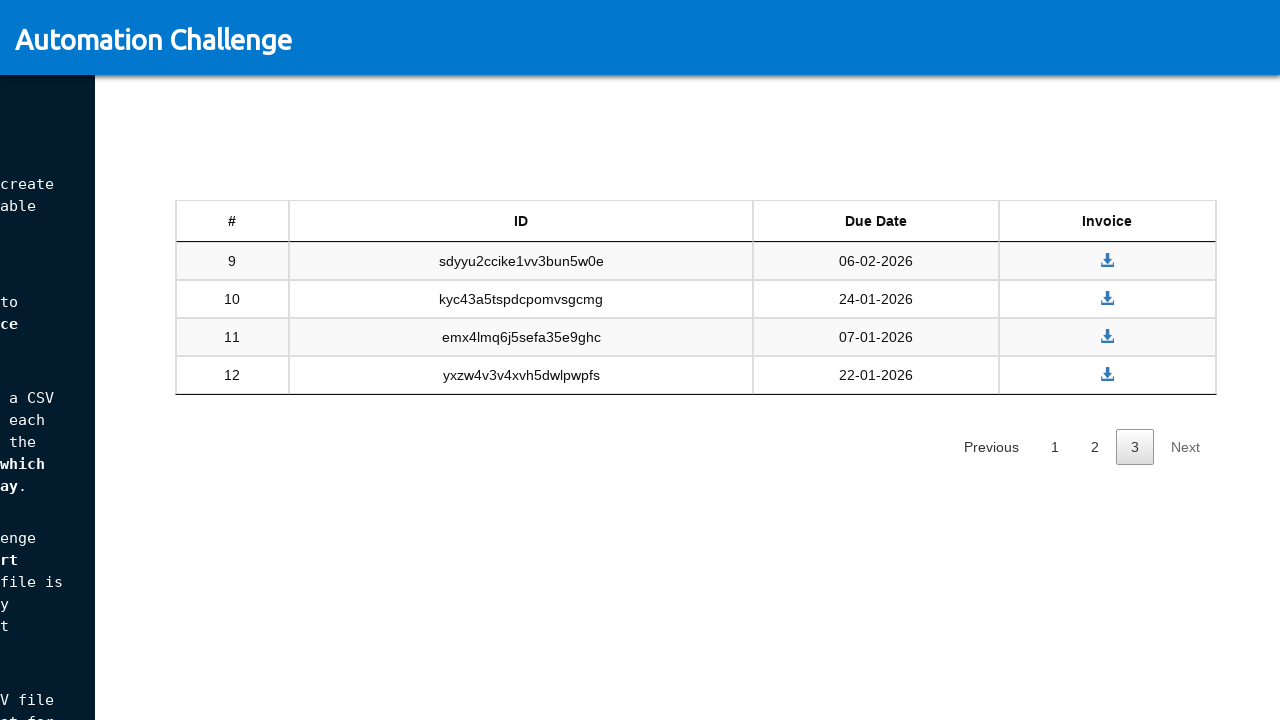

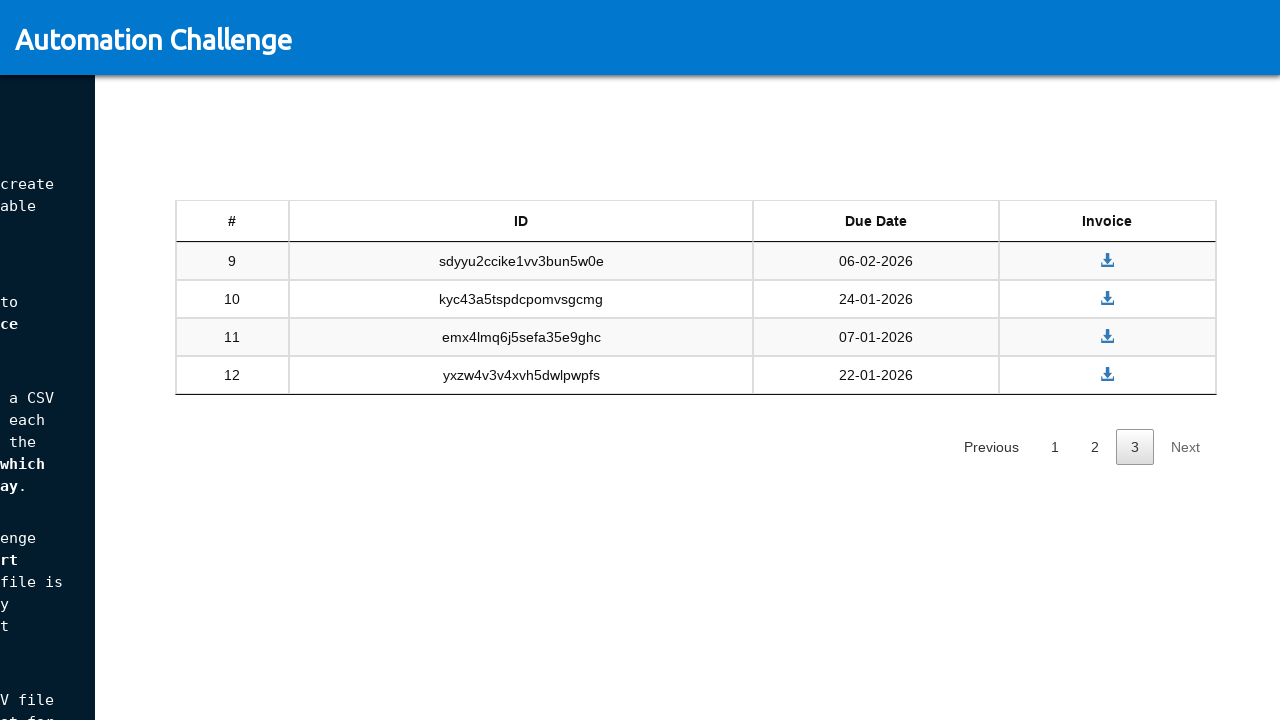